Tests radio button interaction on an HTML forms tutorial page by clicking the first radio button in a group and verifying the selection state changes.

Starting URL: http://www.echoecho.com/htmlforms10.htm

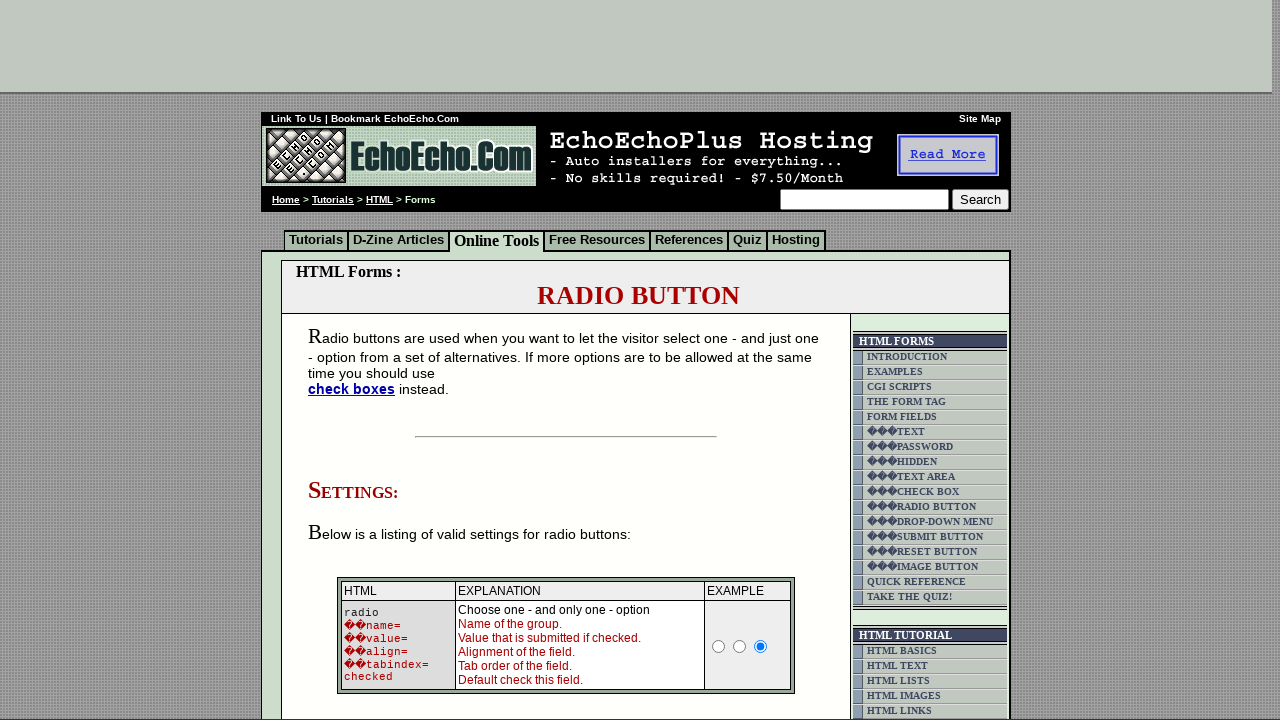

Radio buttons with name 'group1' loaded on page
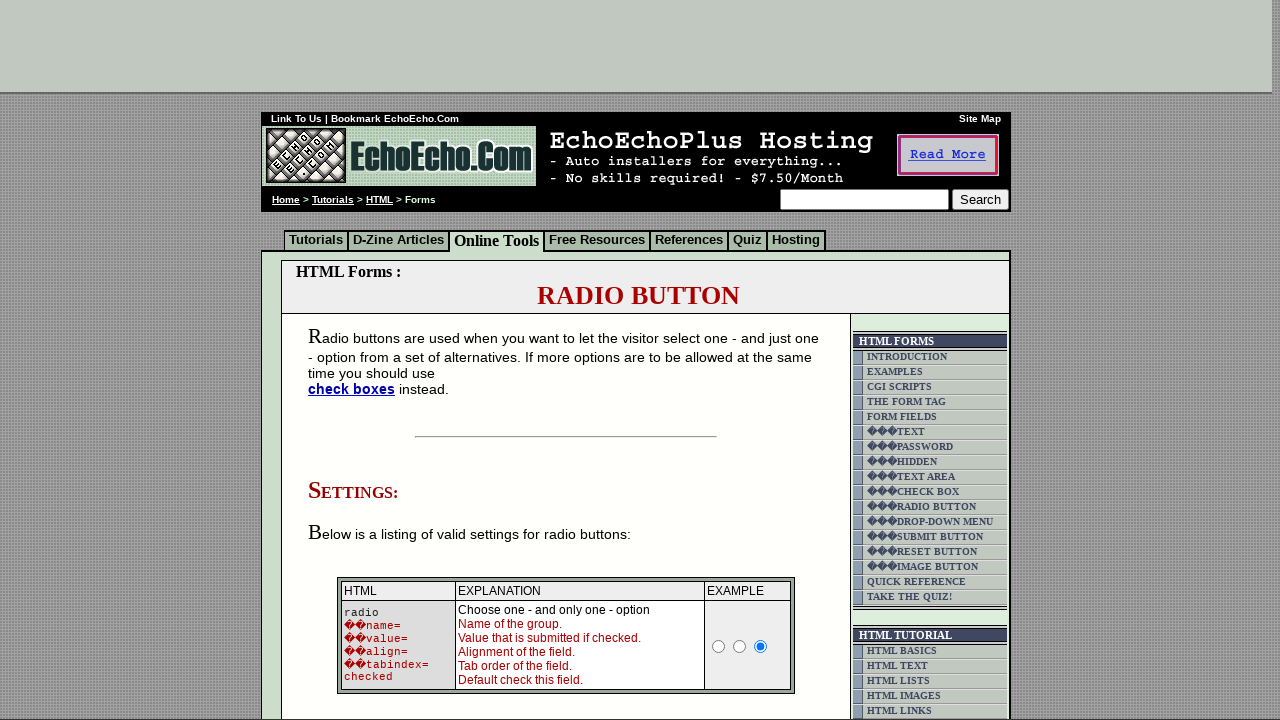

Located all radio buttons in group1
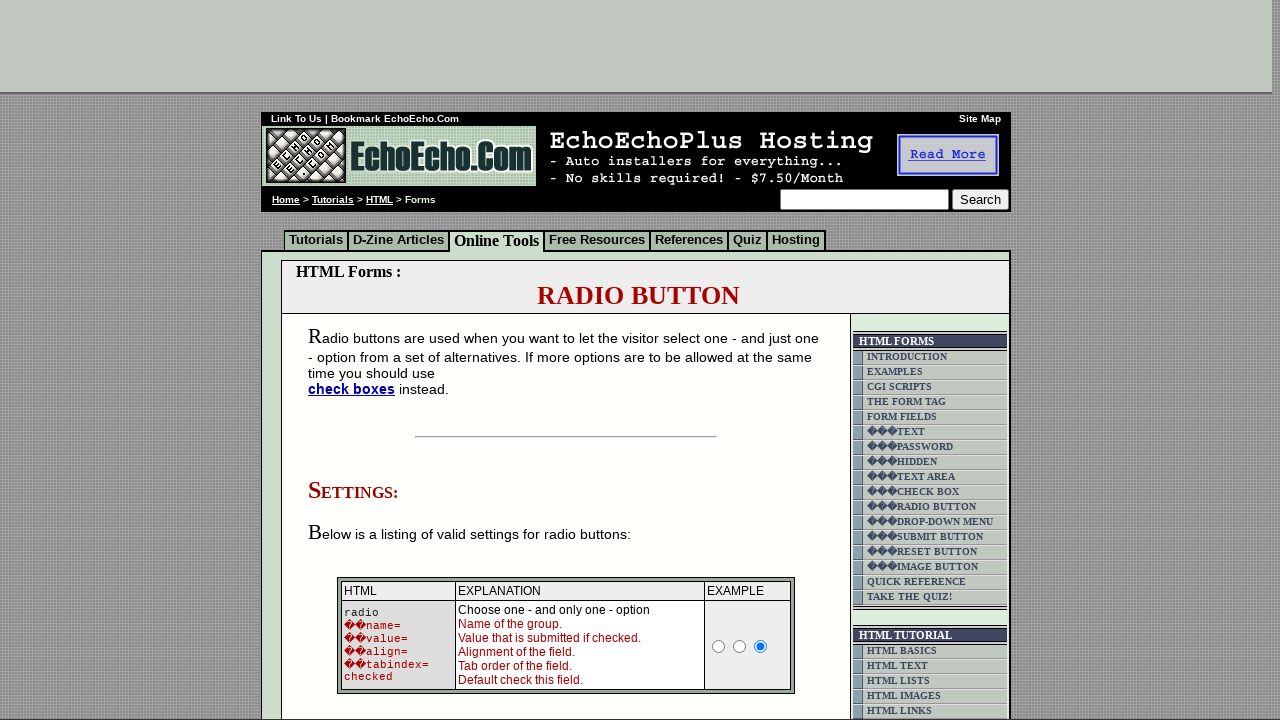

Clicked the first radio button in group1 at (356, 360) on input[name='group1'] >> nth=0
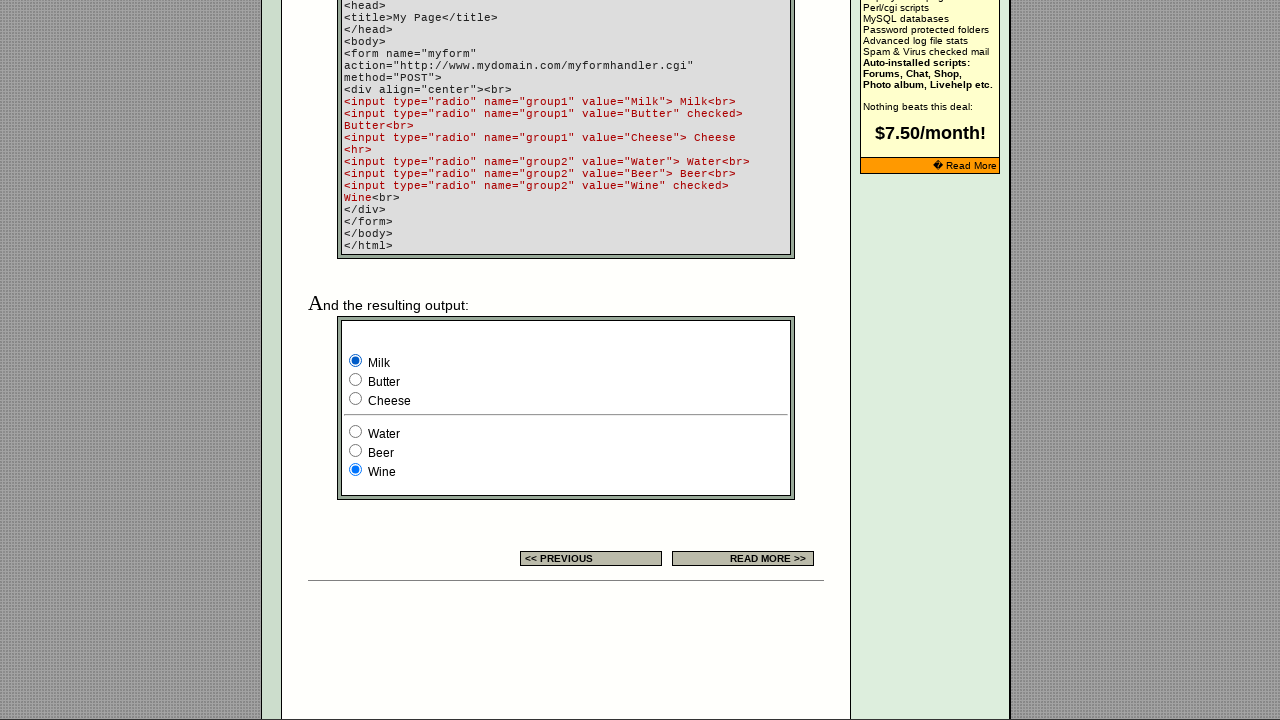

Verified that the first radio button is now checked
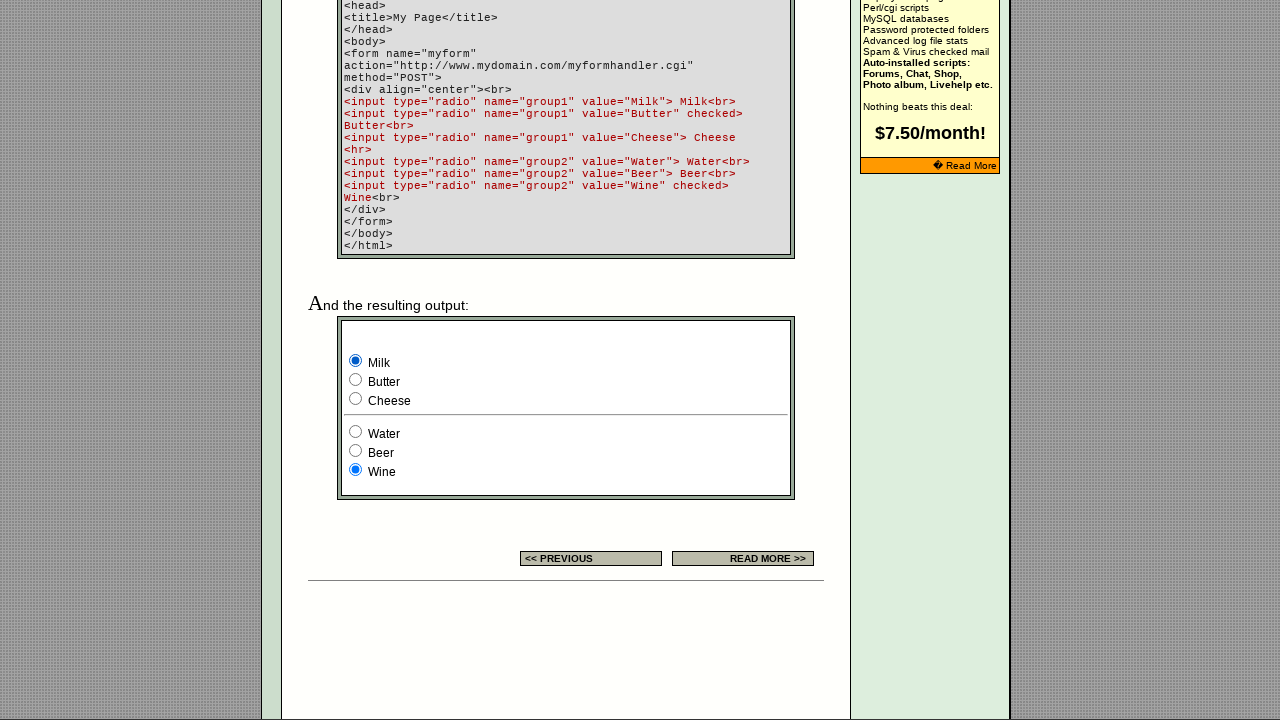

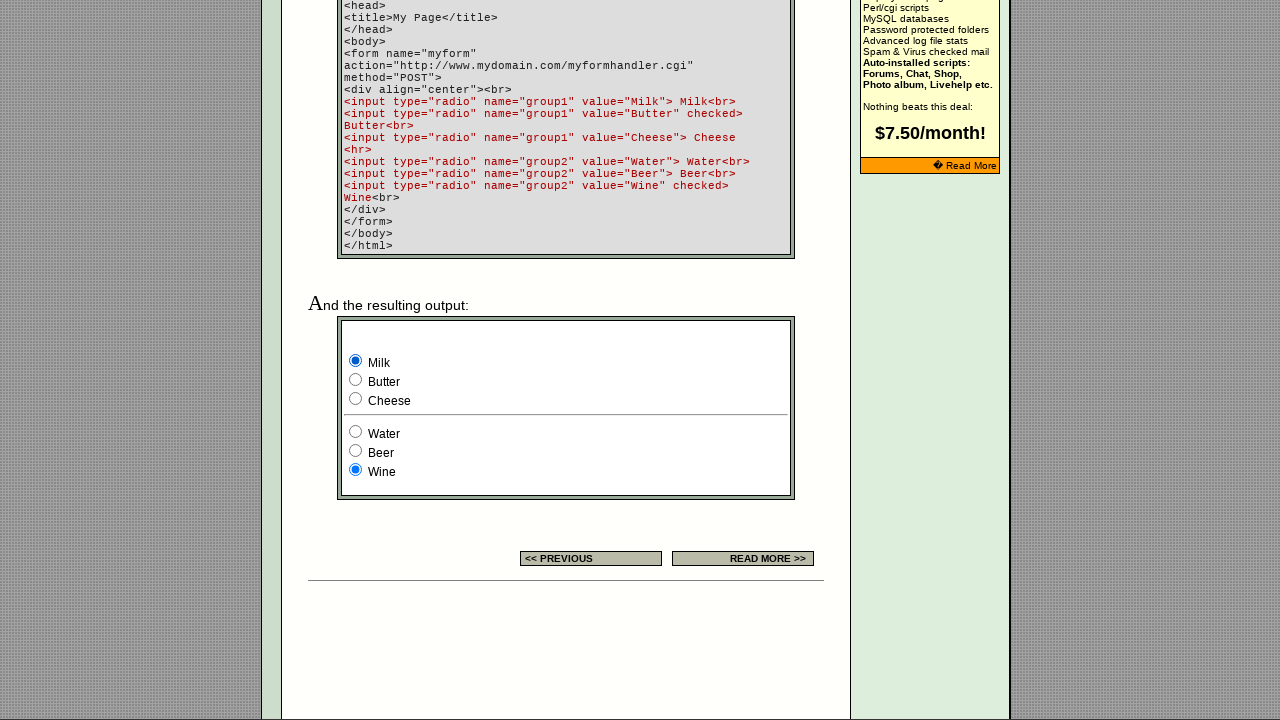